Tests the user registration form on ParaBank by filling out all required fields including personal information, address, and account credentials.

Starting URL: https://parabank.parasoft.com/parabank/register.htm

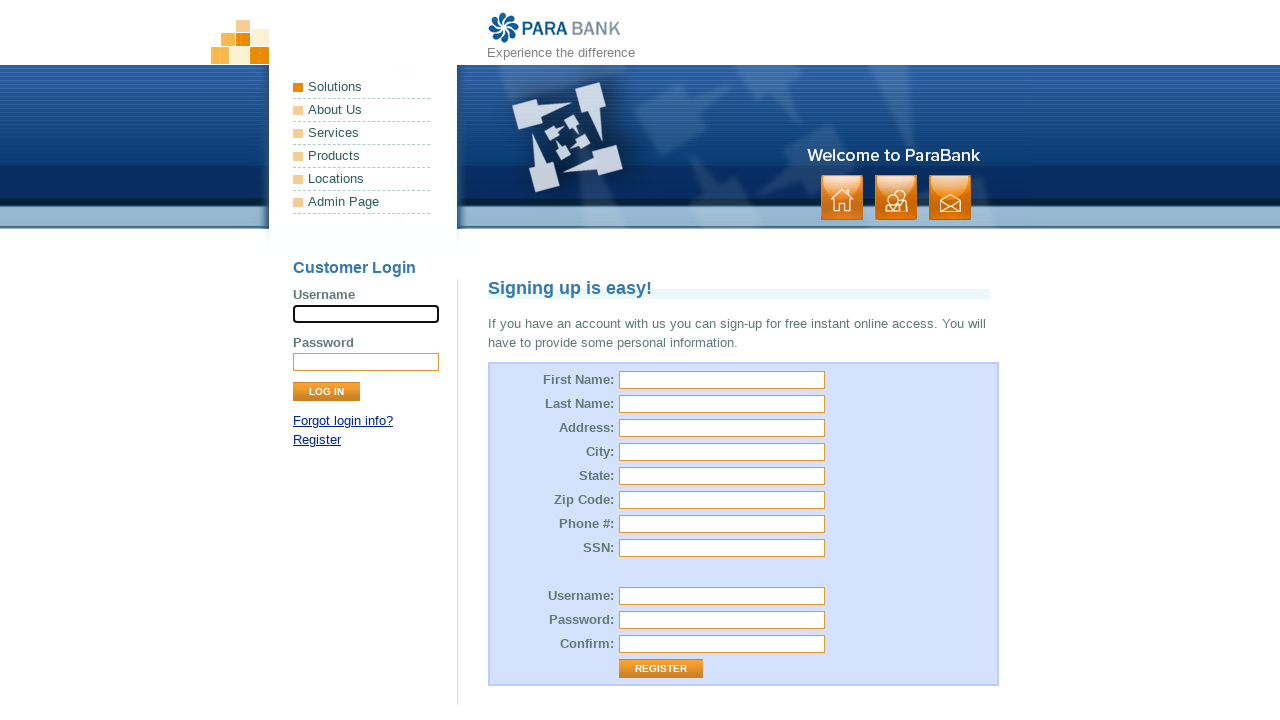

Filled first name field with 'Sarah' on #customer\.firstName
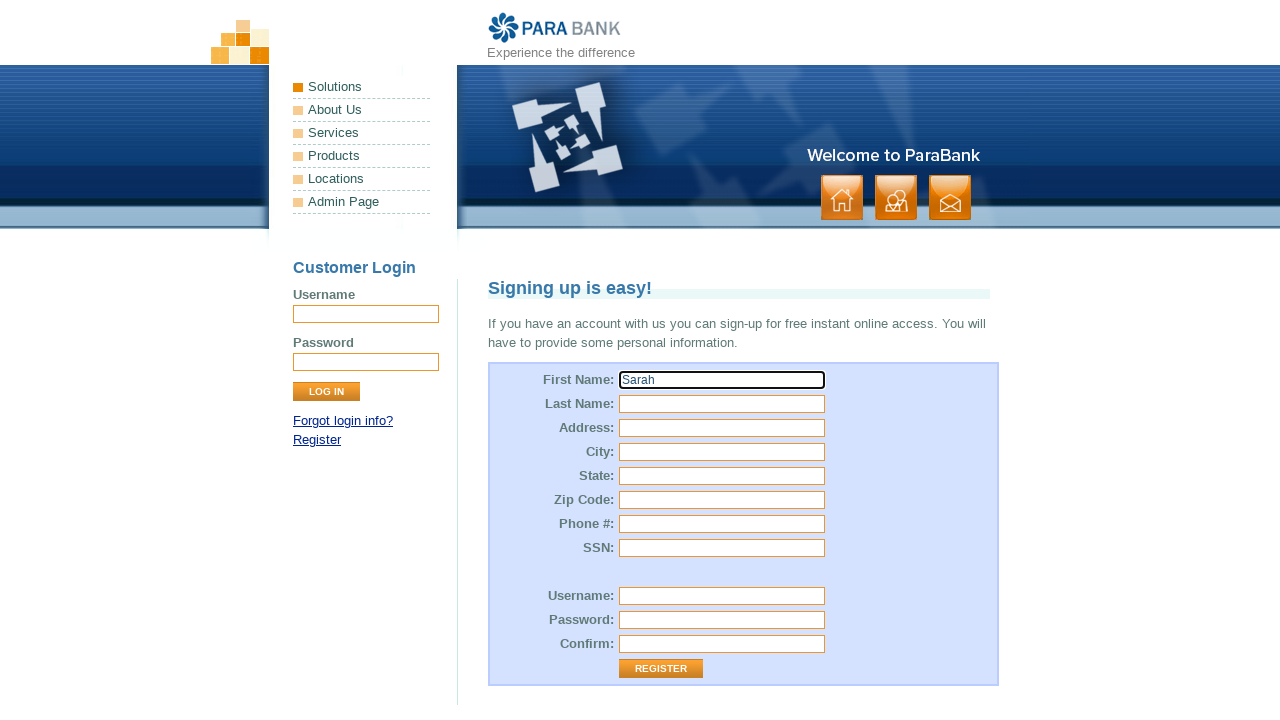

Filled last name field with 'Johnson' on #customer\.lastName
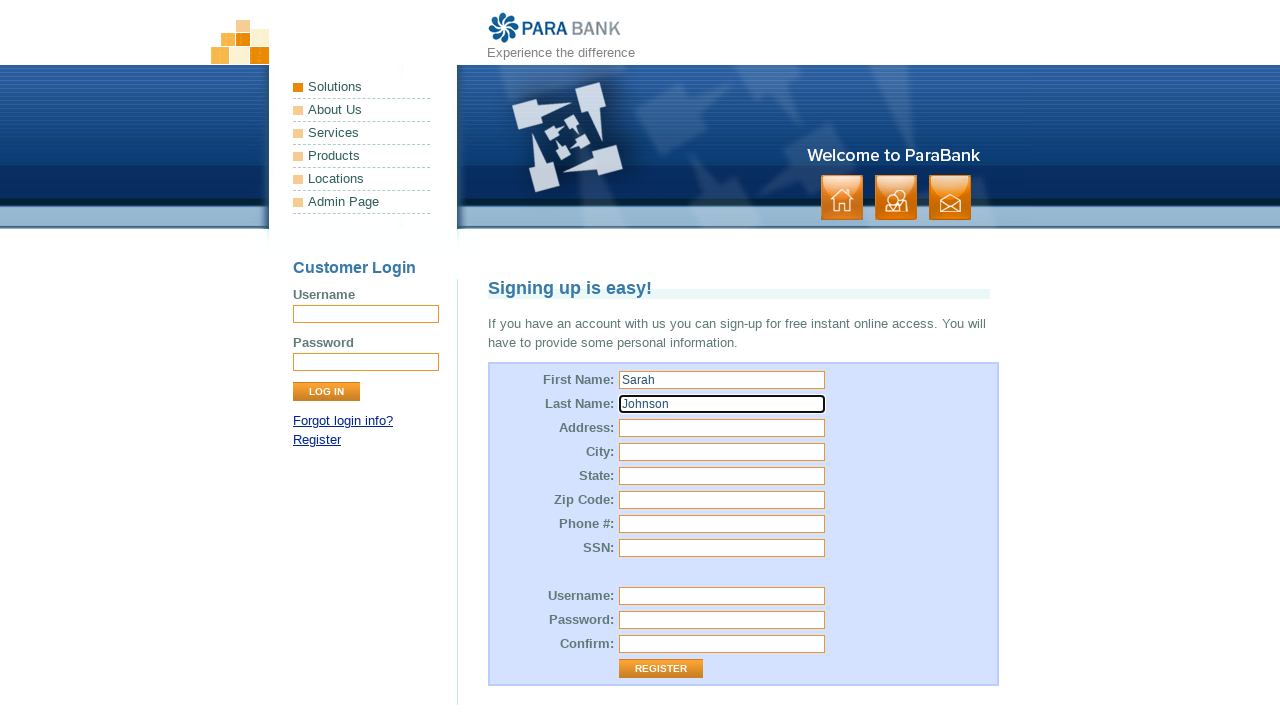

Filled street address with '1234 Oak Street' on #customer\.address\.street
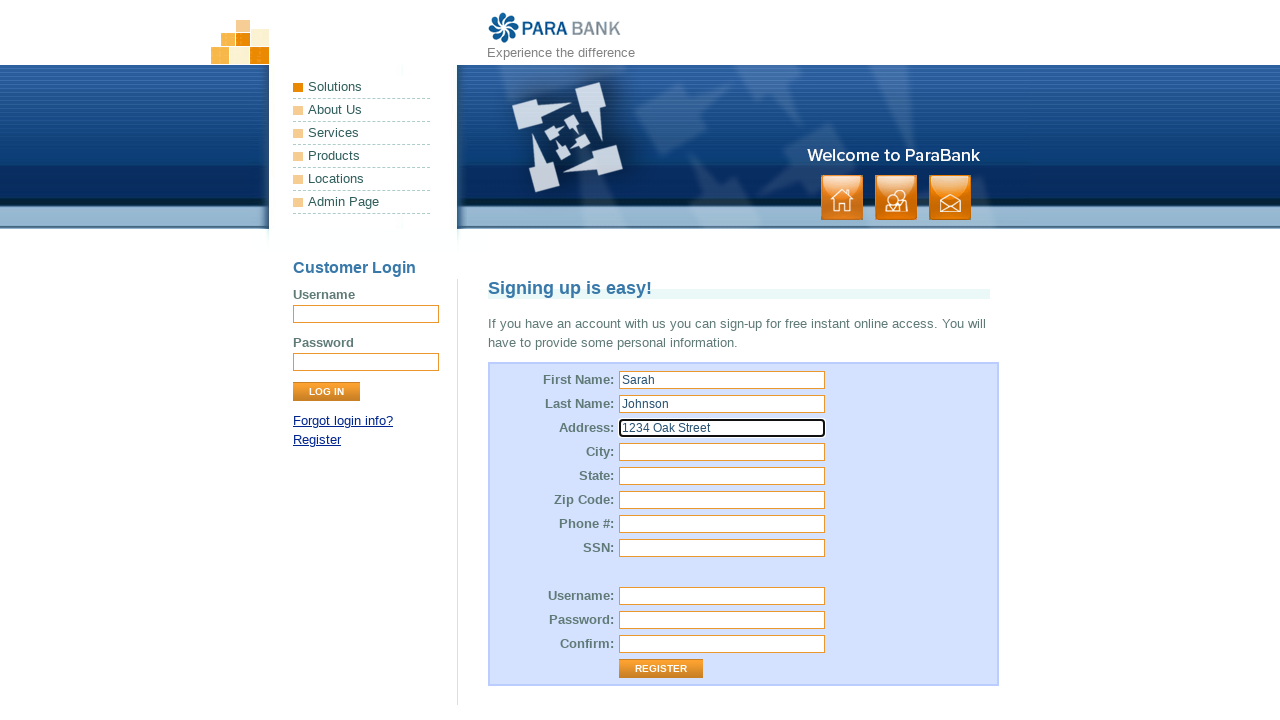

Filled city field with 'Austin' on input[name='customer.address.city']
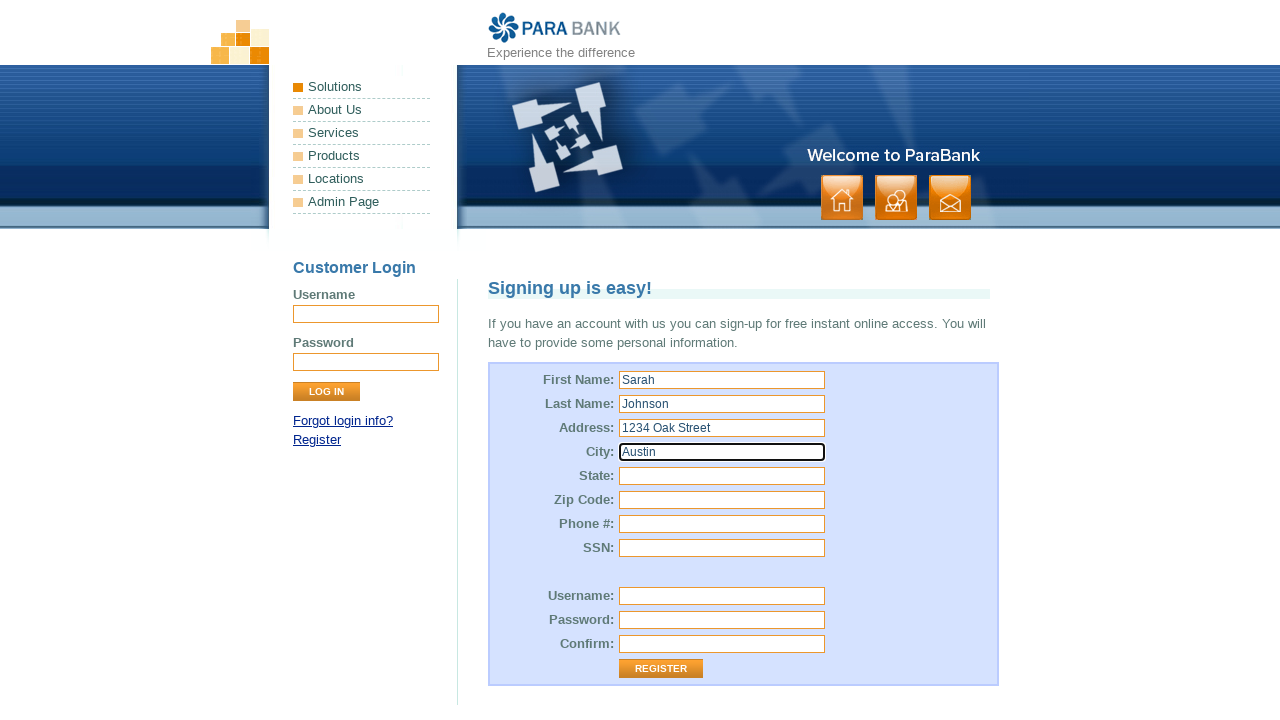

Filled state field with 'TX' on input[name='customer.address.state']
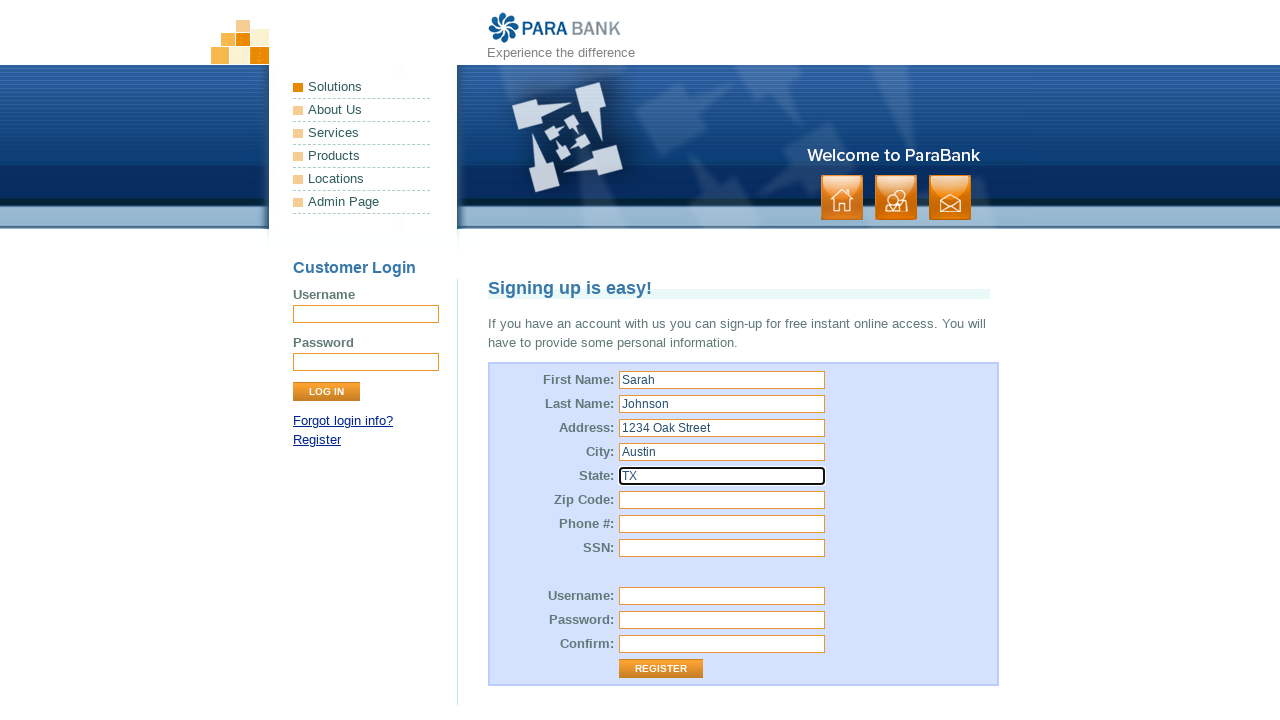

Filled zip code field with '78701' on input[name='customer.address.zipCode']
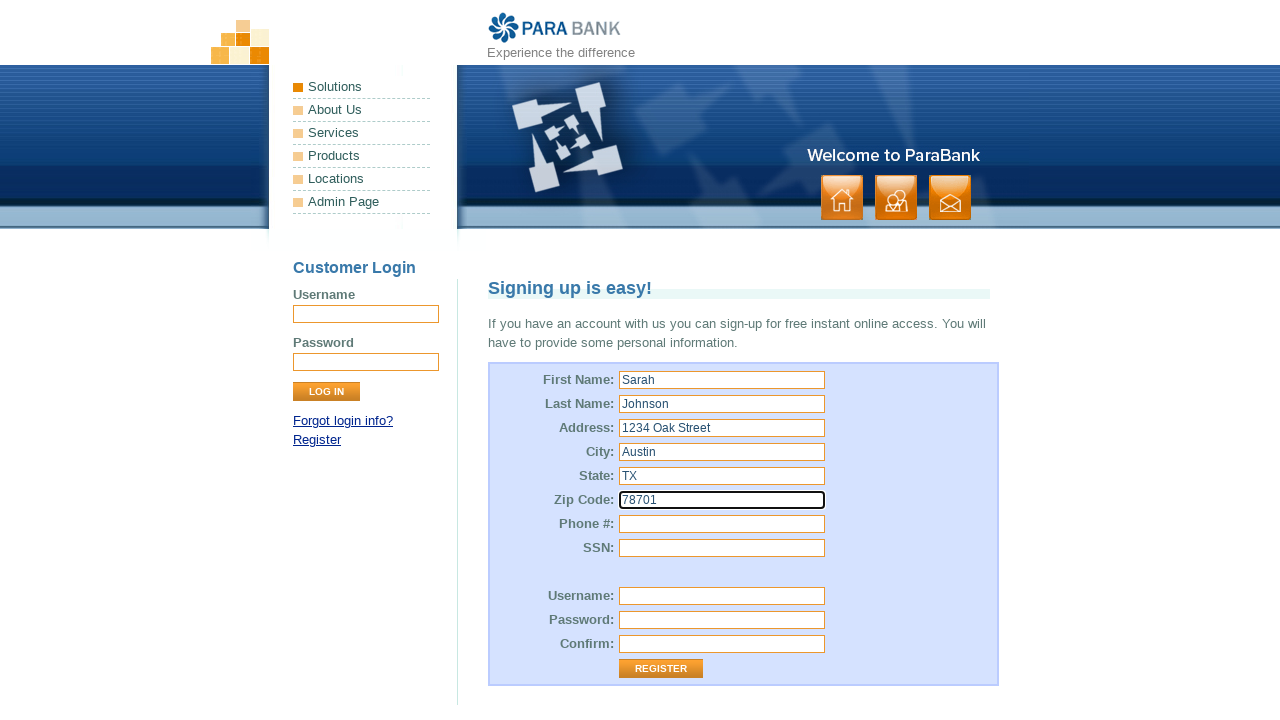

Filled phone number field with '5129876543' on #customer\.phoneNumber
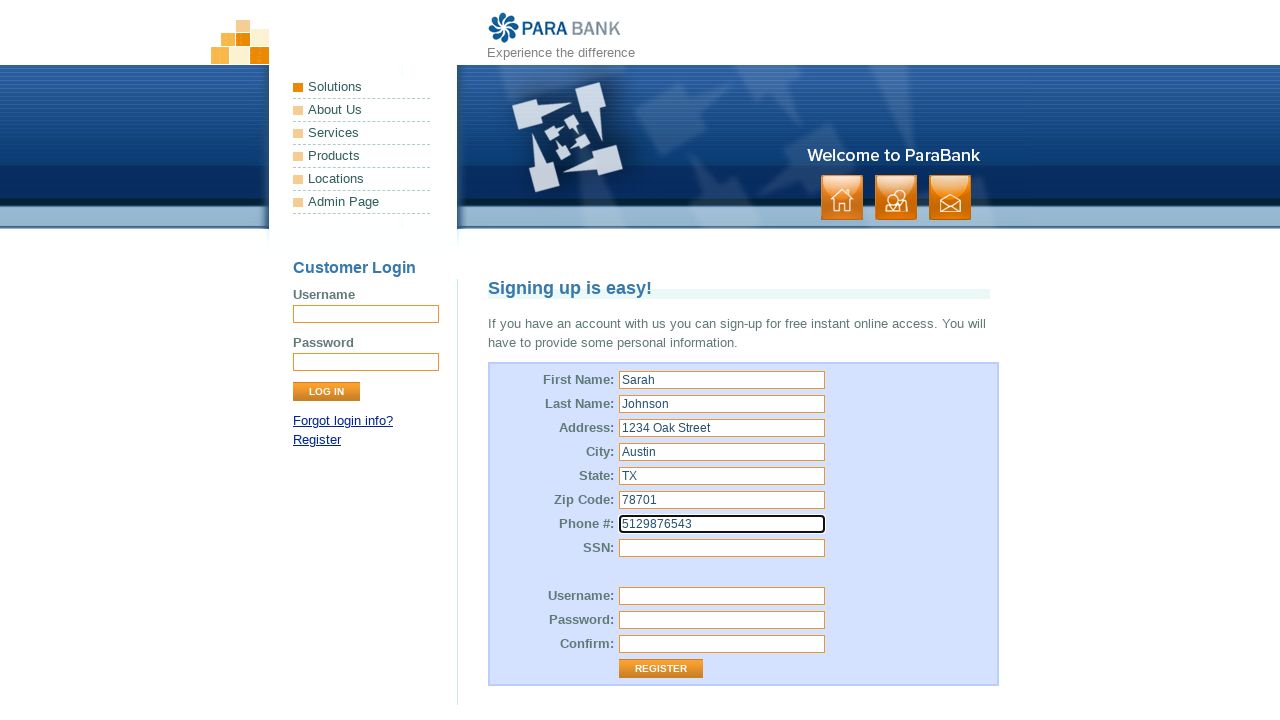

Filled SSN field with '123456789' on #customer\.ssn
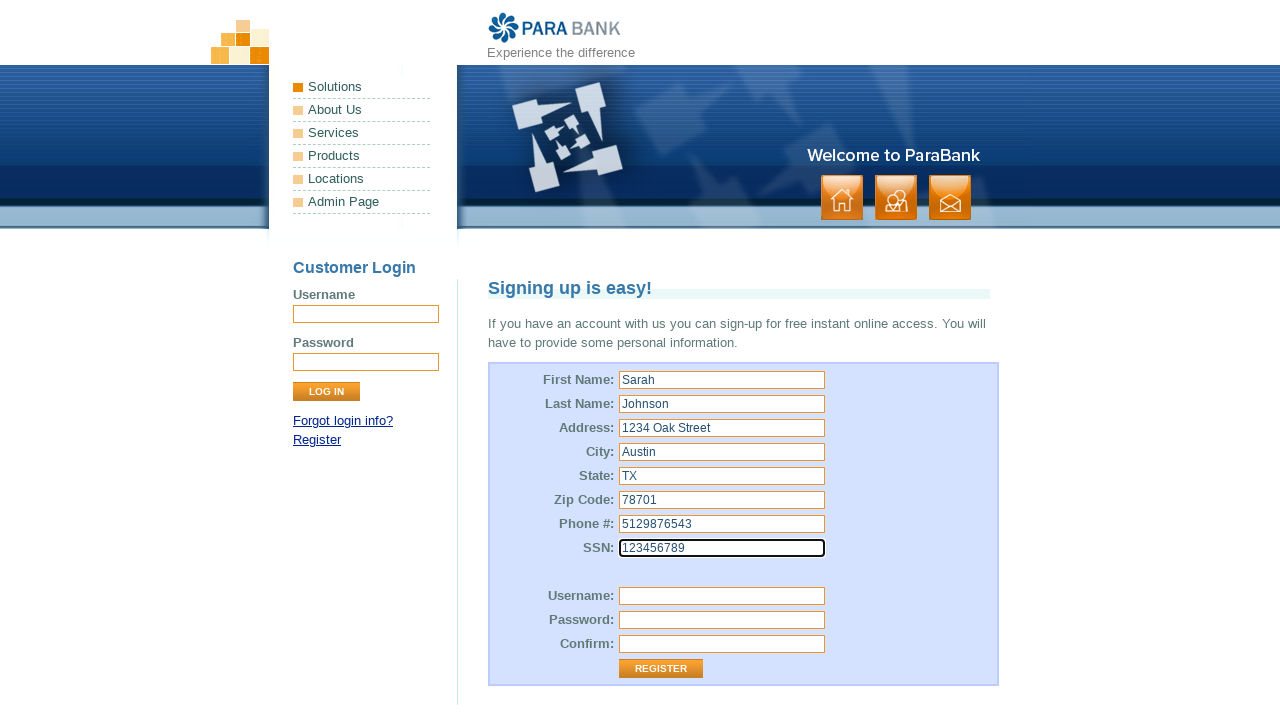

Filled username field with 'sarahj2024' on input[name='customer.username']
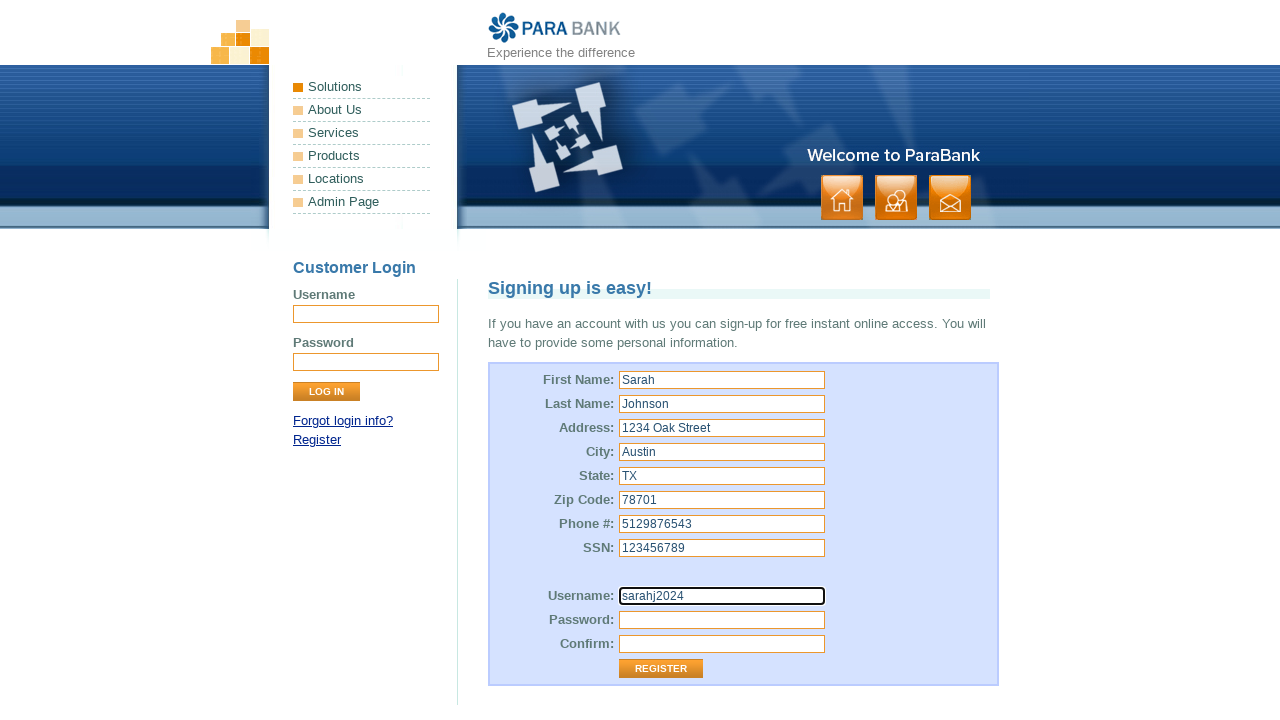

Filled password field with 'SecurePass123' on #customer\.password
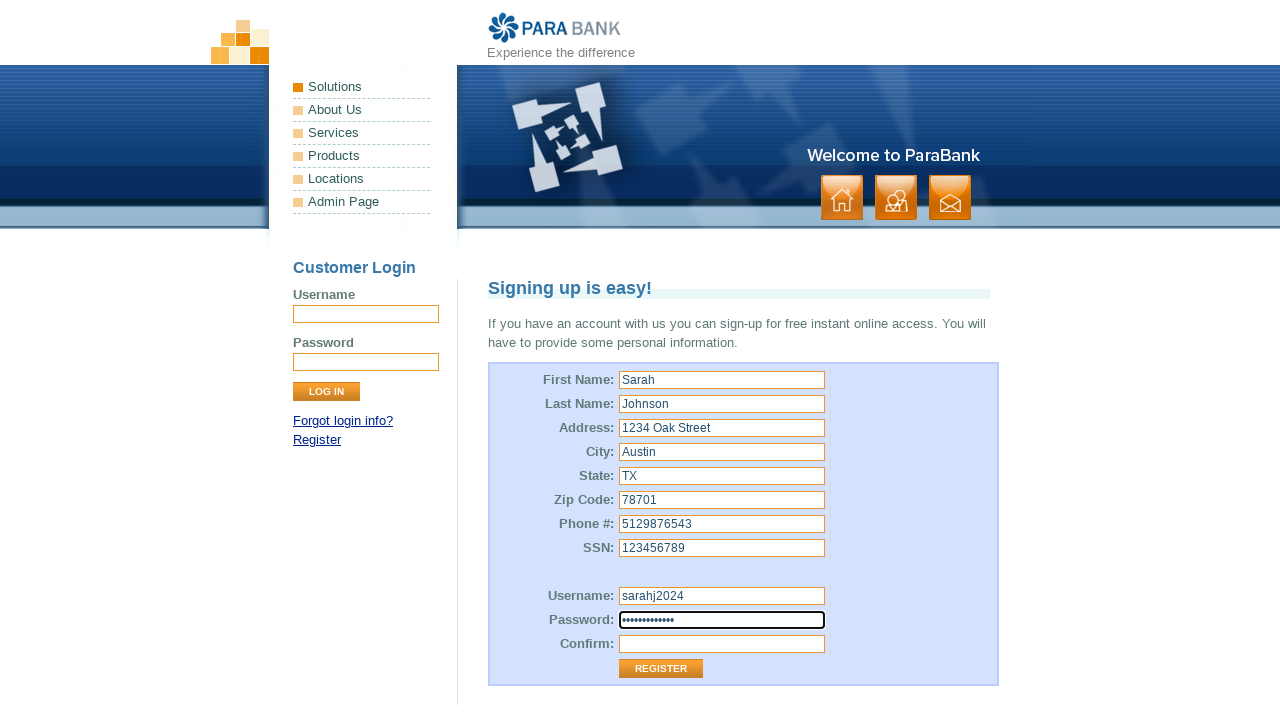

Filled repeated password field with 'SecurePass123' on input[name='repeatedPassword']
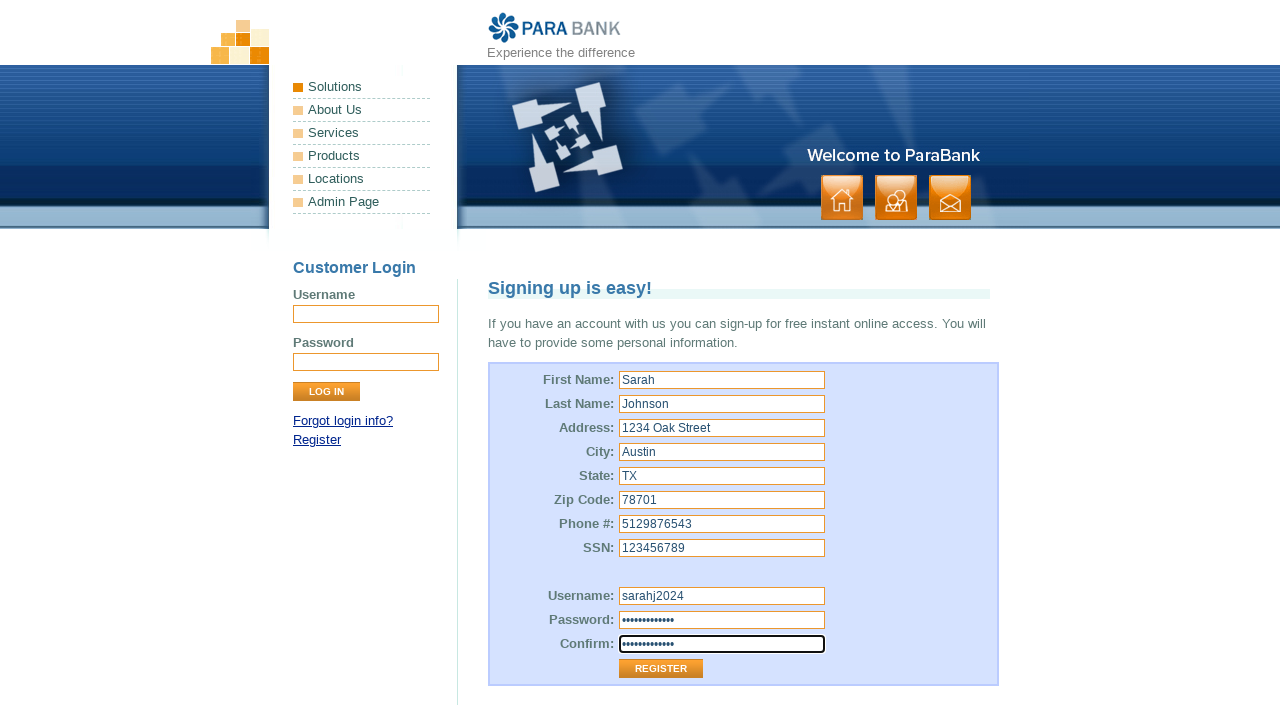

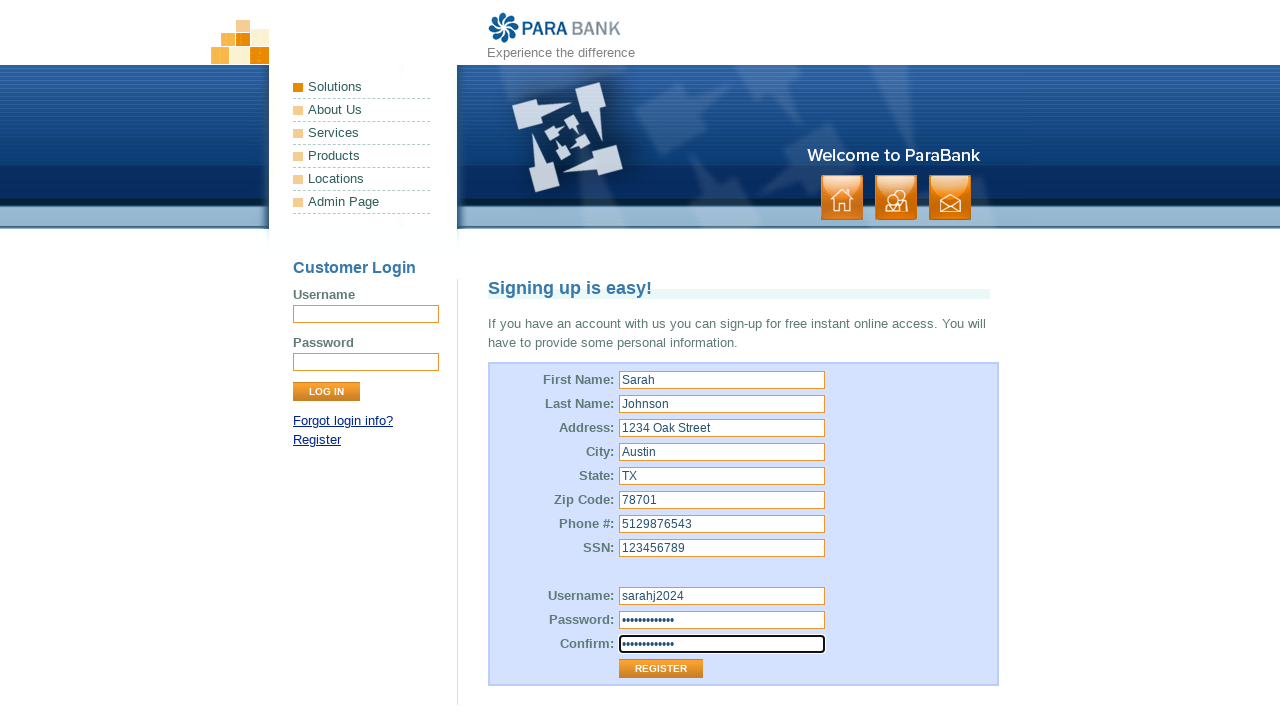